Navigates to the Redirect Link page and follows the redirect to the Status Codes page

Starting URL: https://the-internet.herokuapp.com

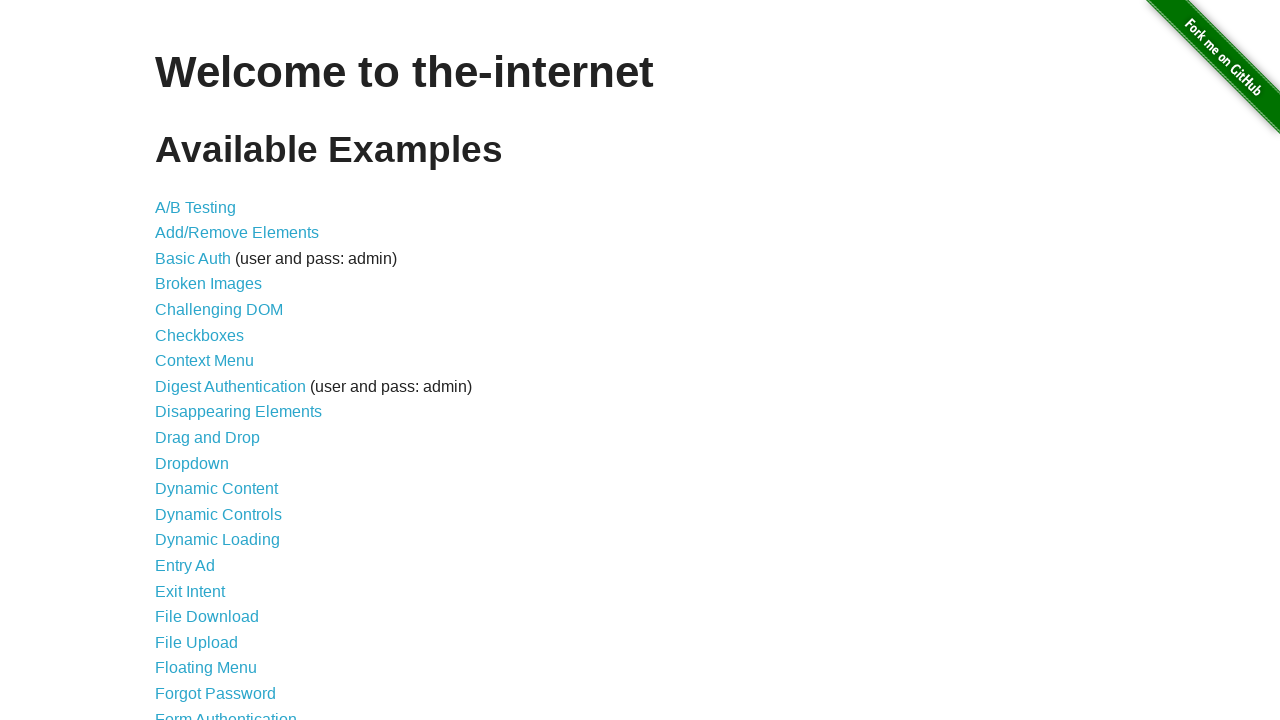

Clicked on Redirect Link at (202, 446) on text=Redirect Link
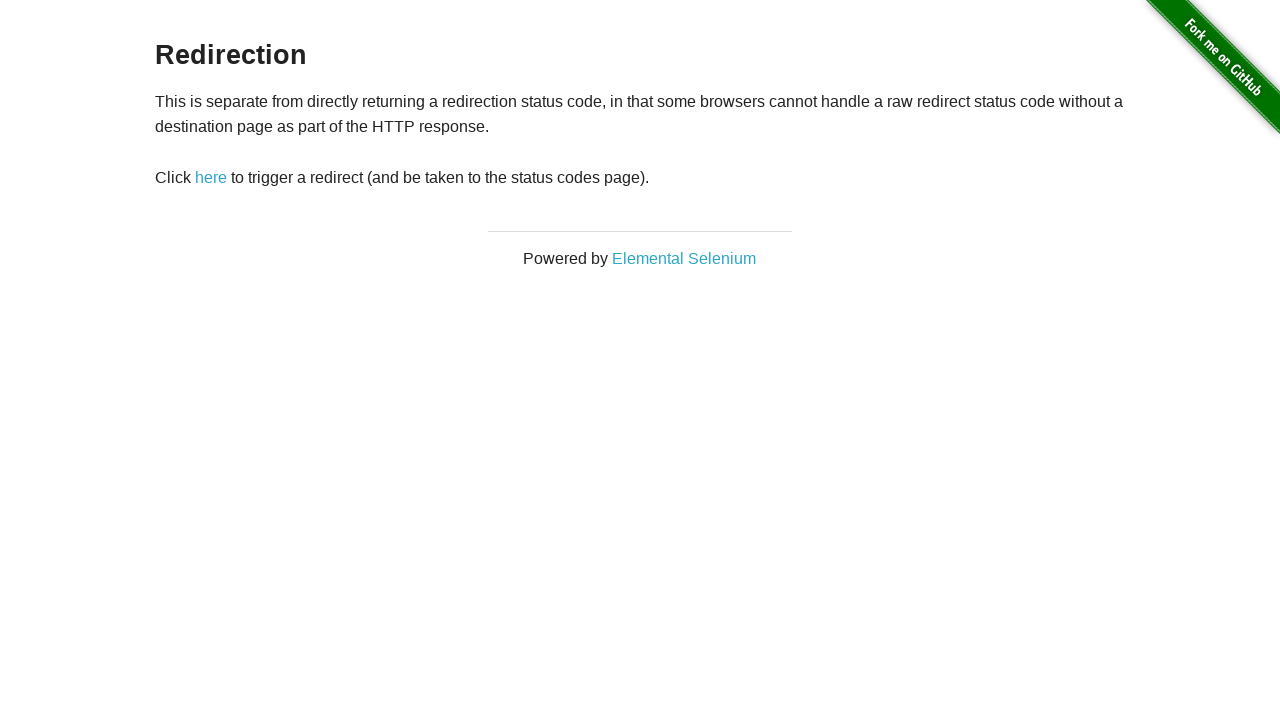

Navigated to Redirect Link page (redirector URL)
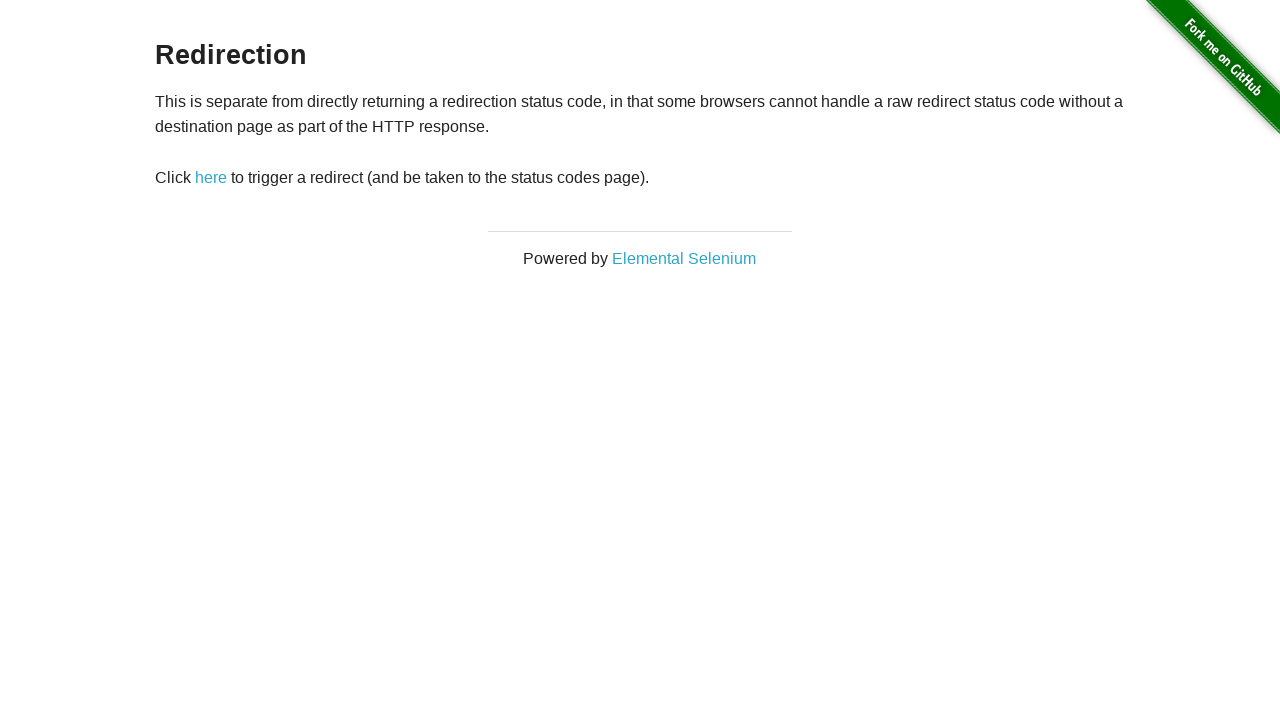

Verified page heading is 'Redirection'
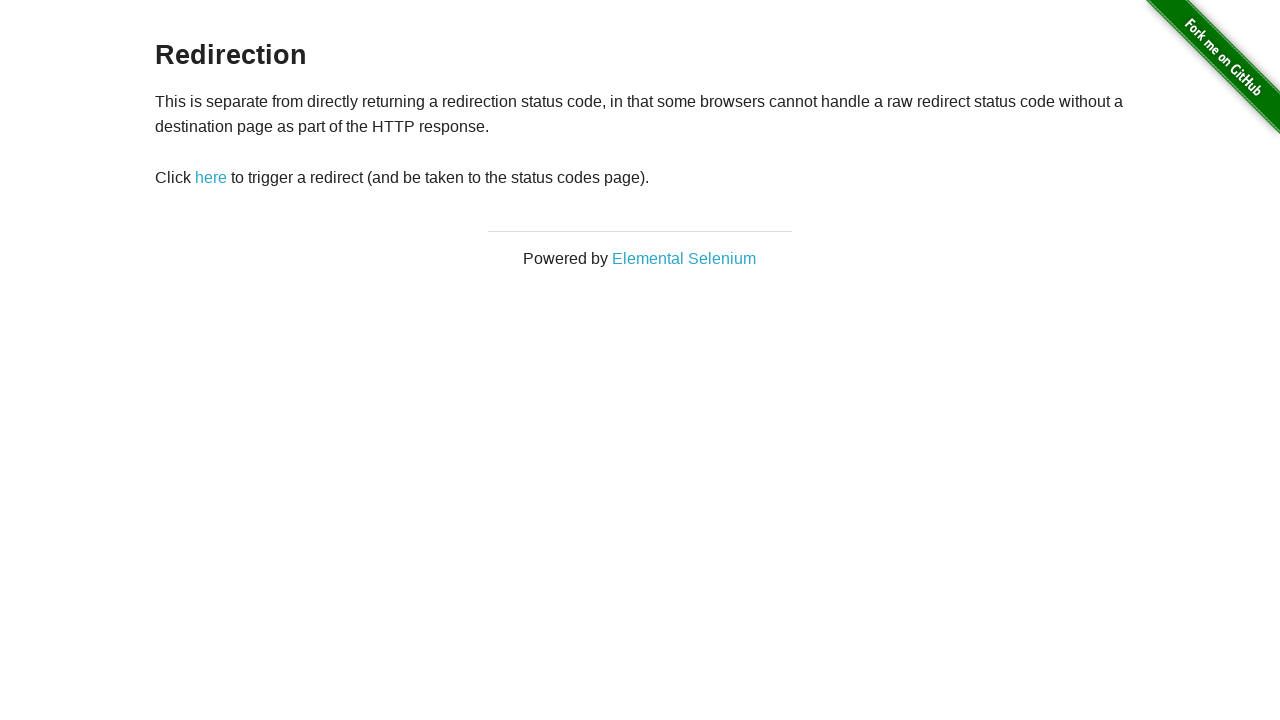

Clicked on 'here' link to trigger redirect at (211, 178) on text=here
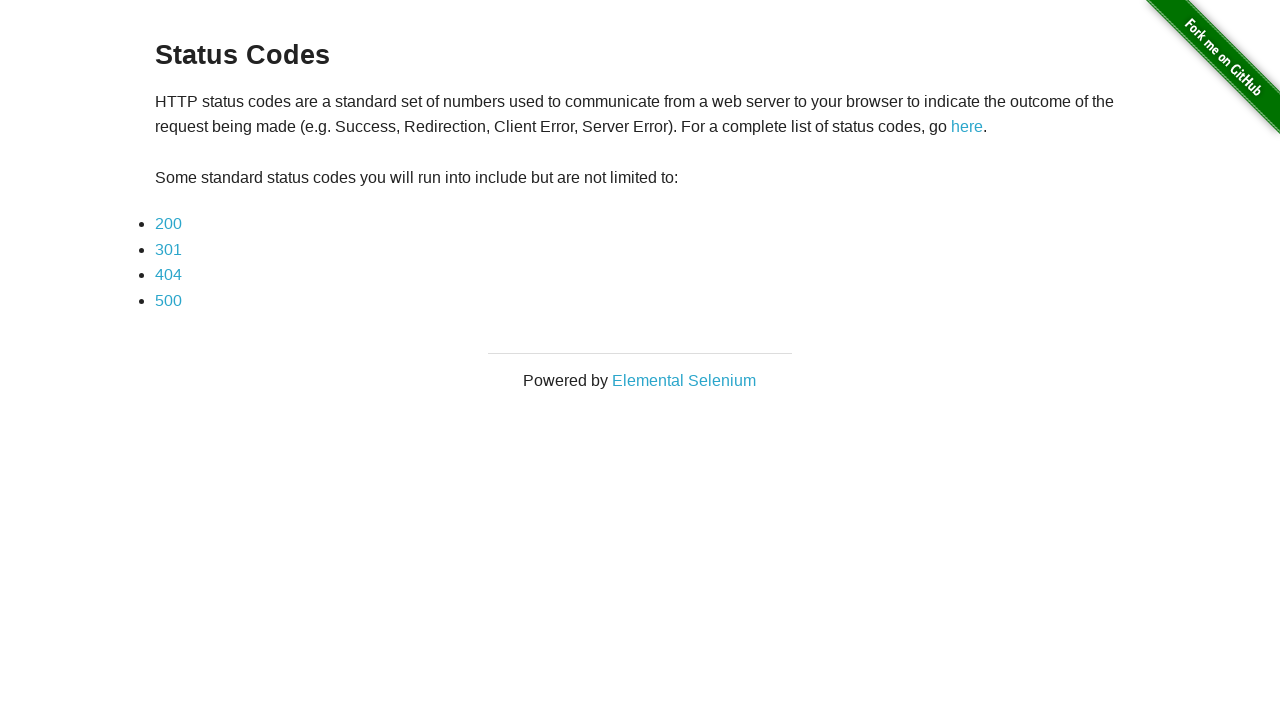

Redirected to Status Codes page
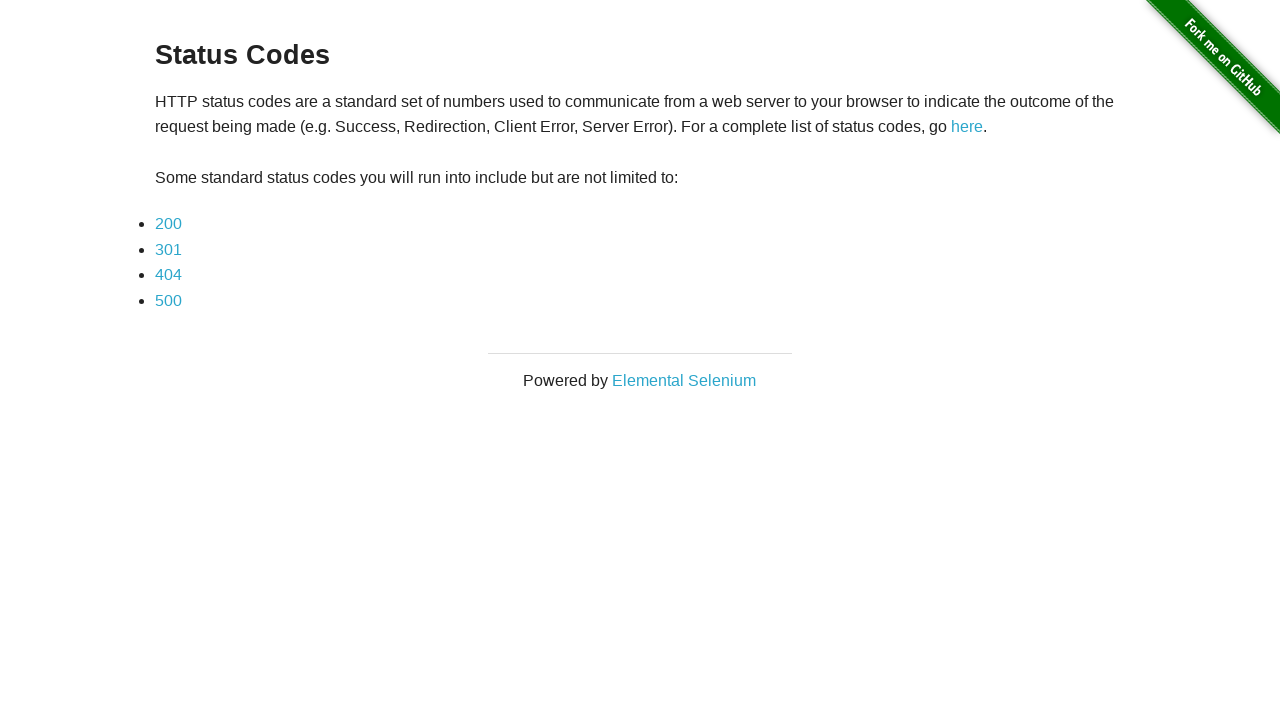

Verified page heading is 'Status Codes'
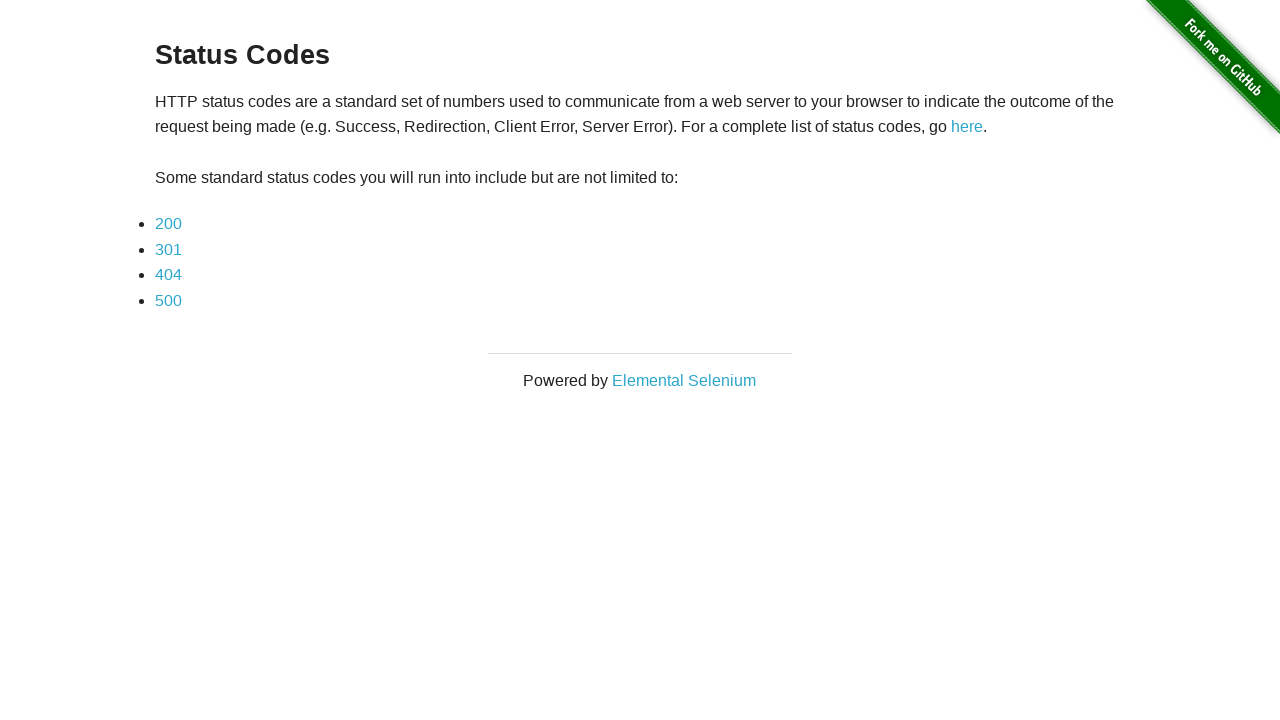

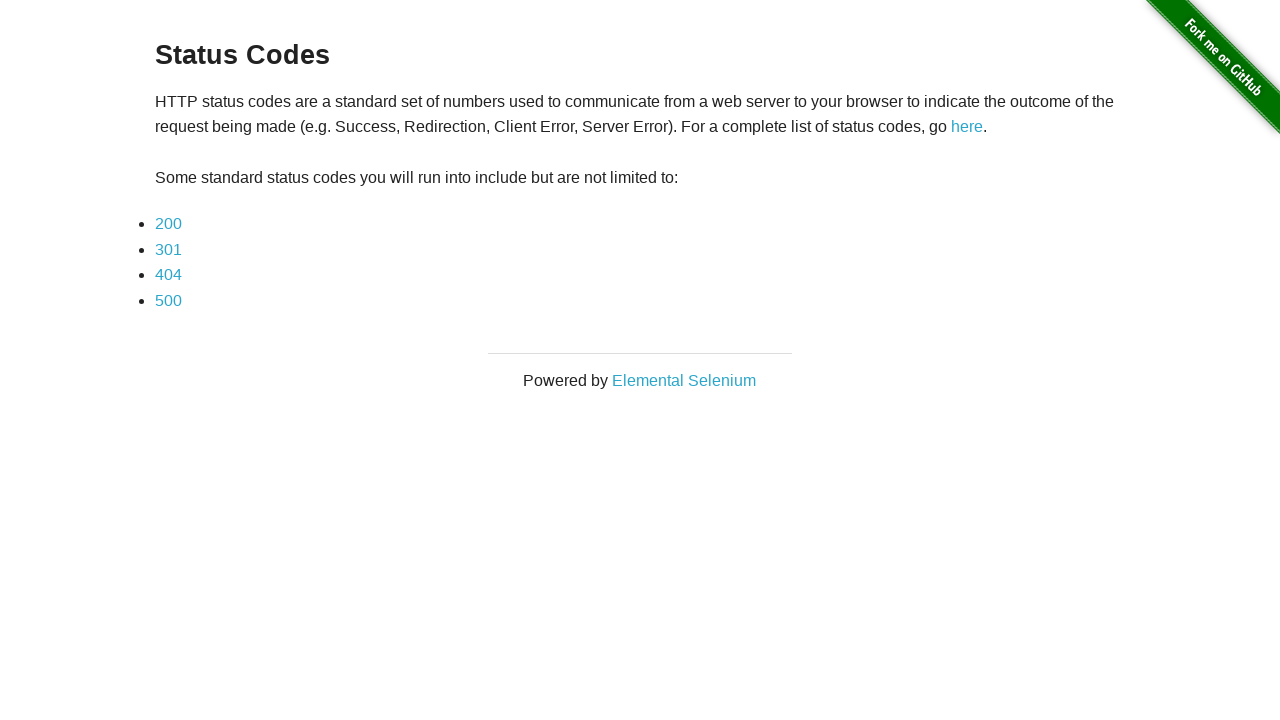